Tests different mouse click actions (single click, double click, and right click) on buttons on the DemoQA buttons page

Starting URL: https://demoqa.com/buttons

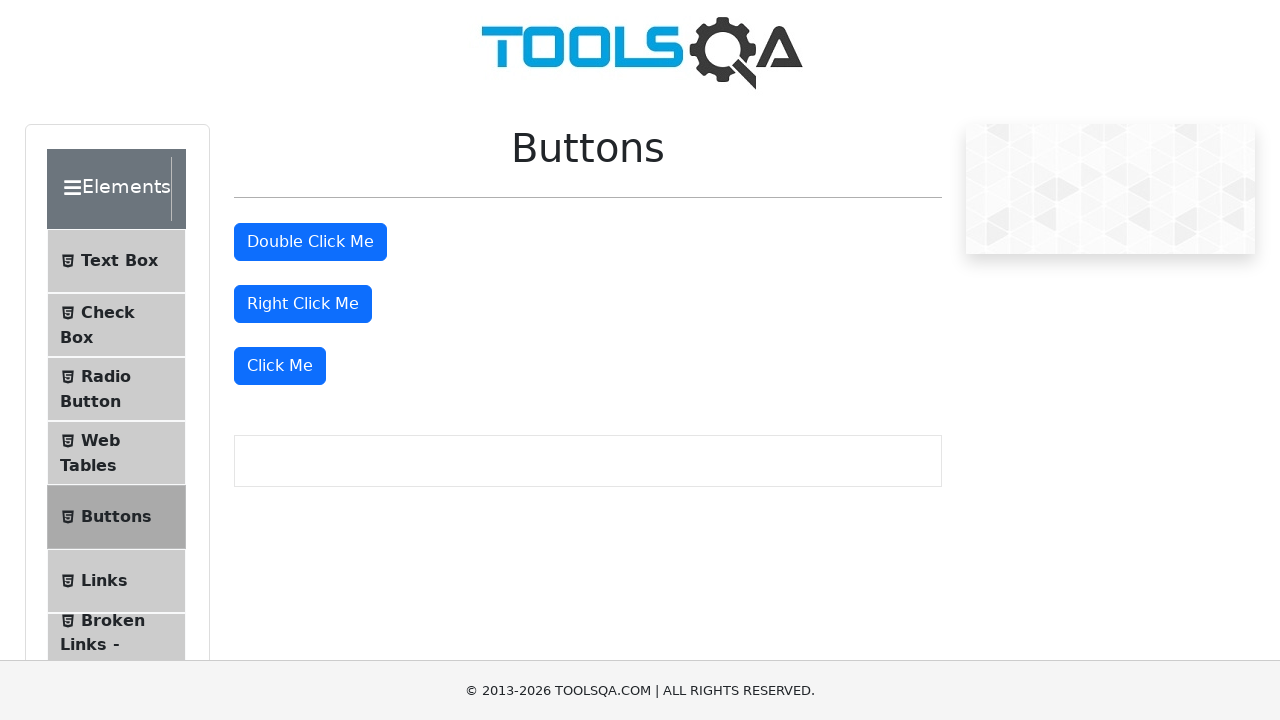

Navigated to DemoQA buttons page
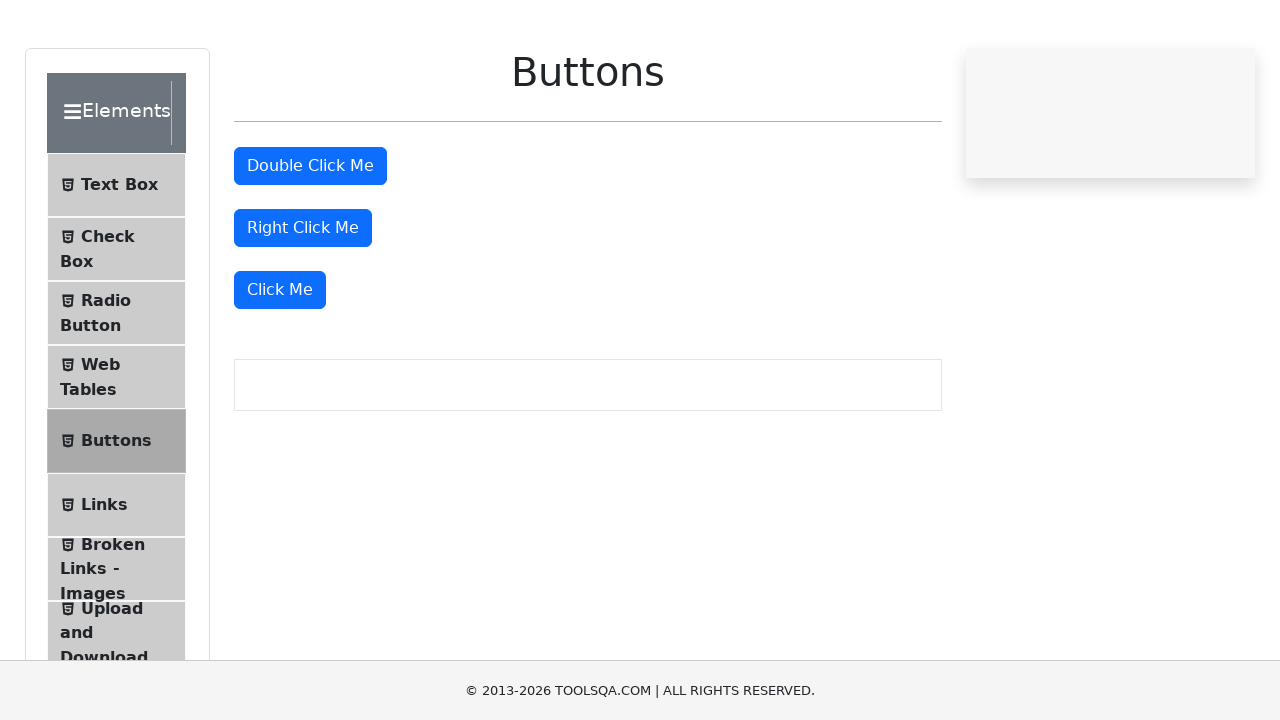

Performed single click on 'Click Me' button at (280, 366) on xpath=(//button[@class='btn btn-primary'])[3]
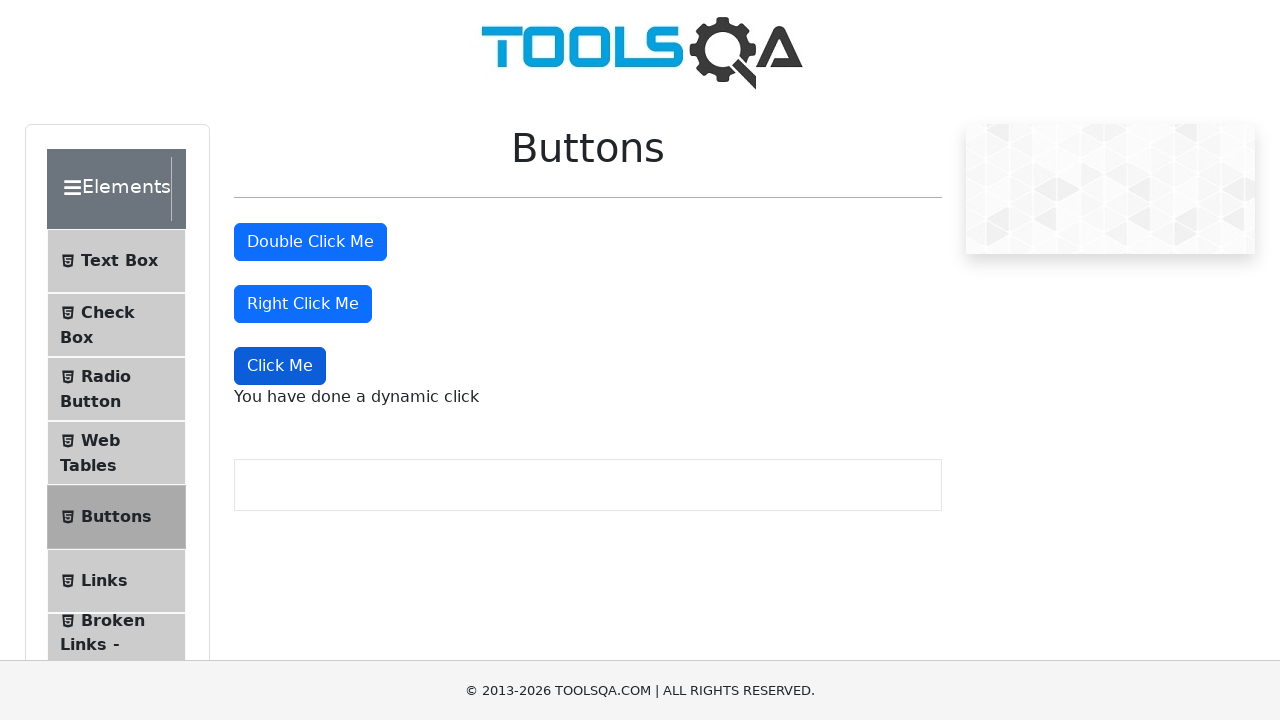

Performed double click on 'Double Click Me' button at (310, 242) on xpath=(//button[@class='btn btn-primary'])[1]
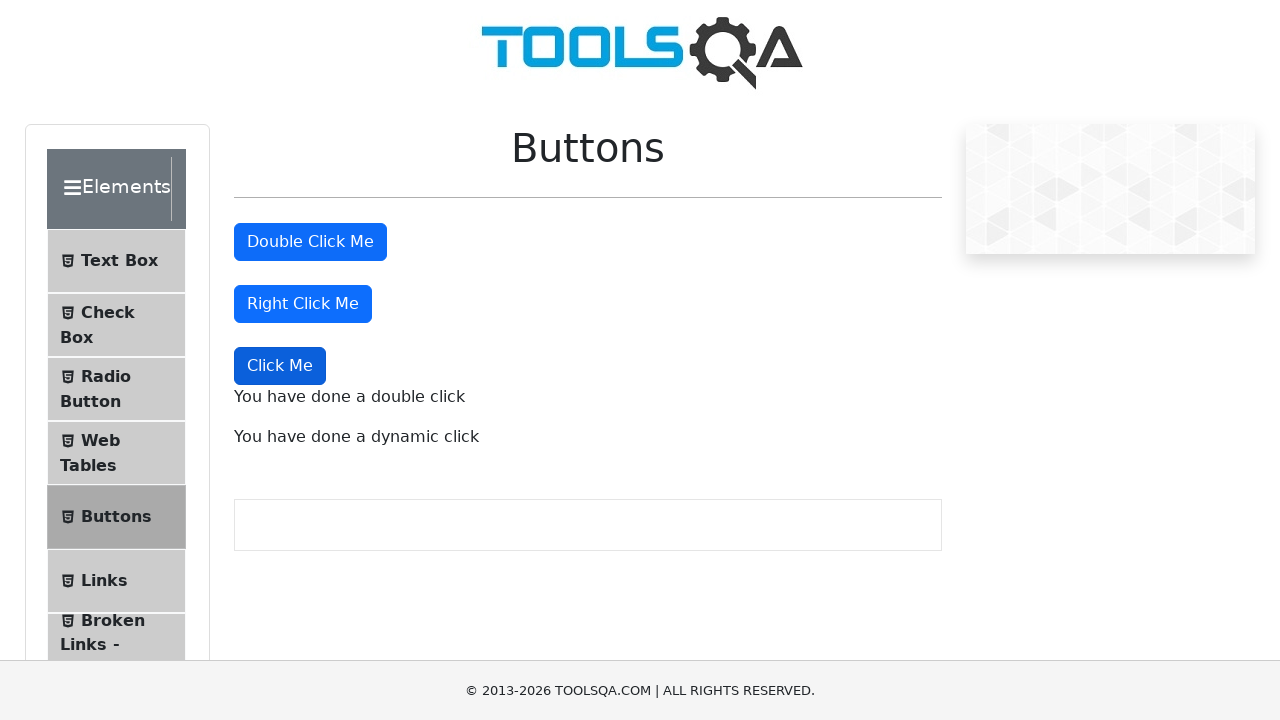

Performed right click on 'Right Click Me' button at (303, 304) on xpath=(//button[@class='btn btn-primary'])[2]
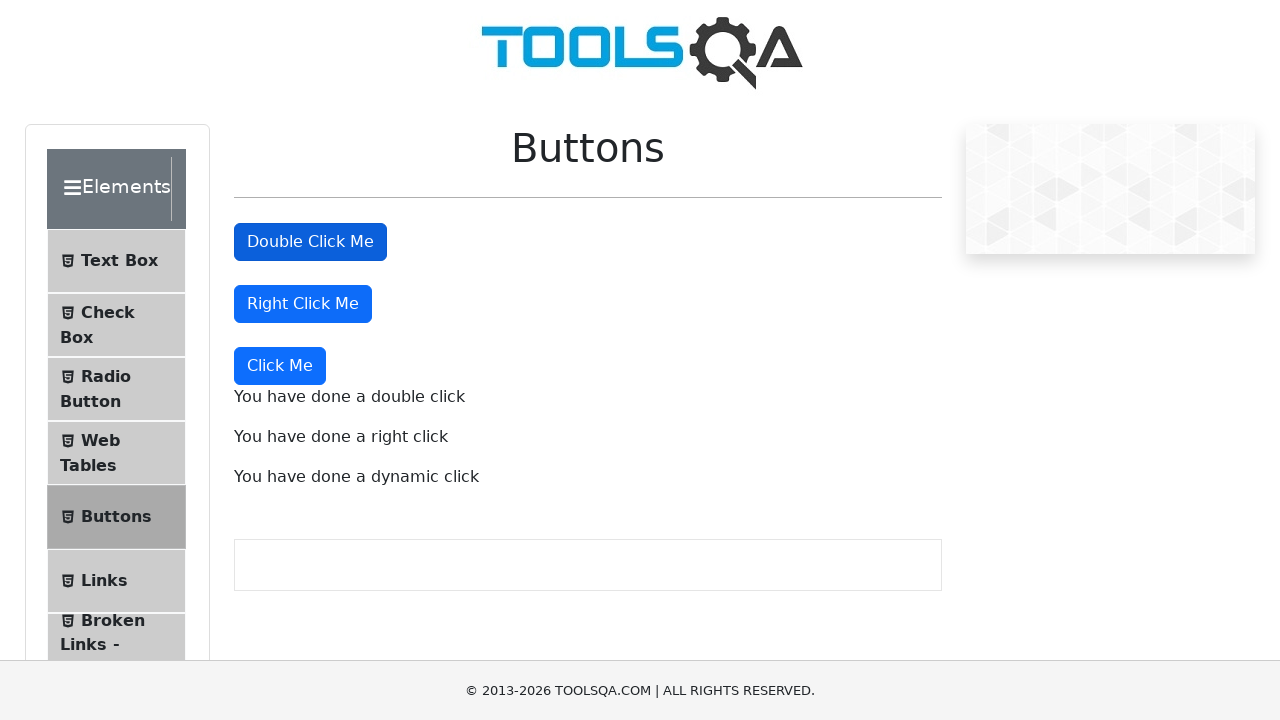

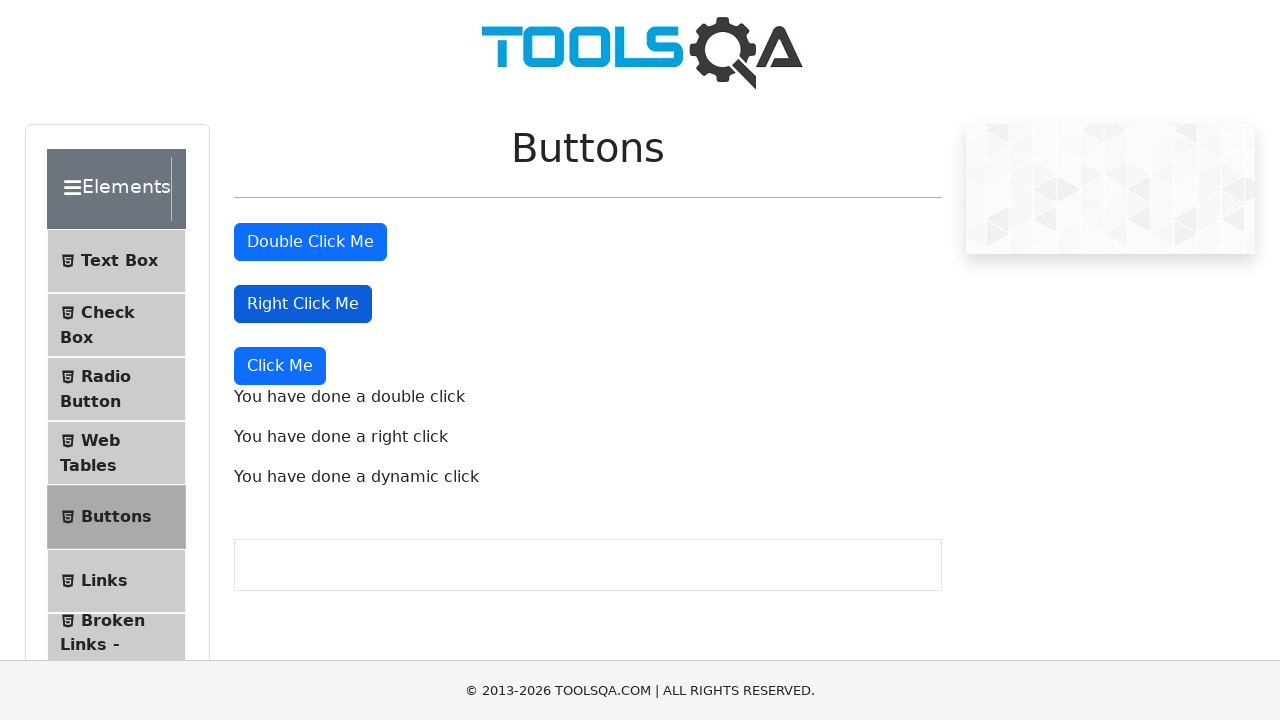